Tests radio button functionality by checking button states (enabled, displayed, selected) and clicking to select the female radio button option

Starting URL: https://syntaxprojects.com/basic-radiobutton-demo.php

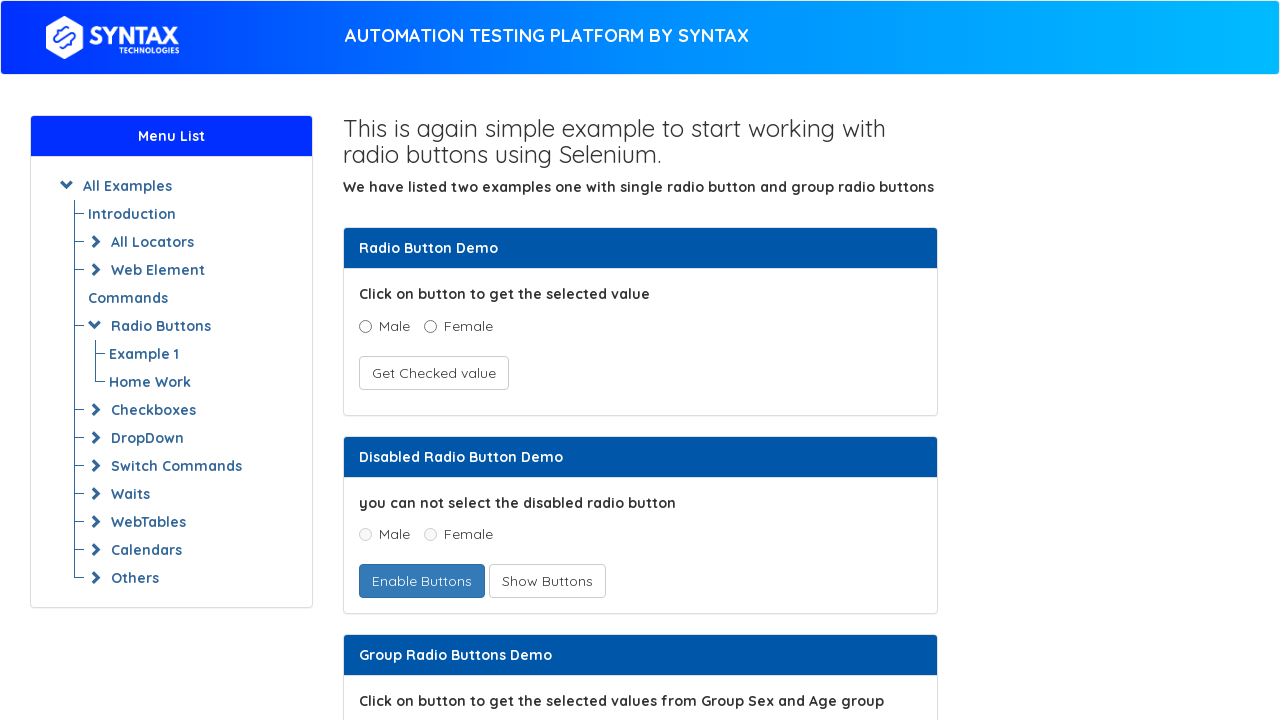

Located the female radio button element
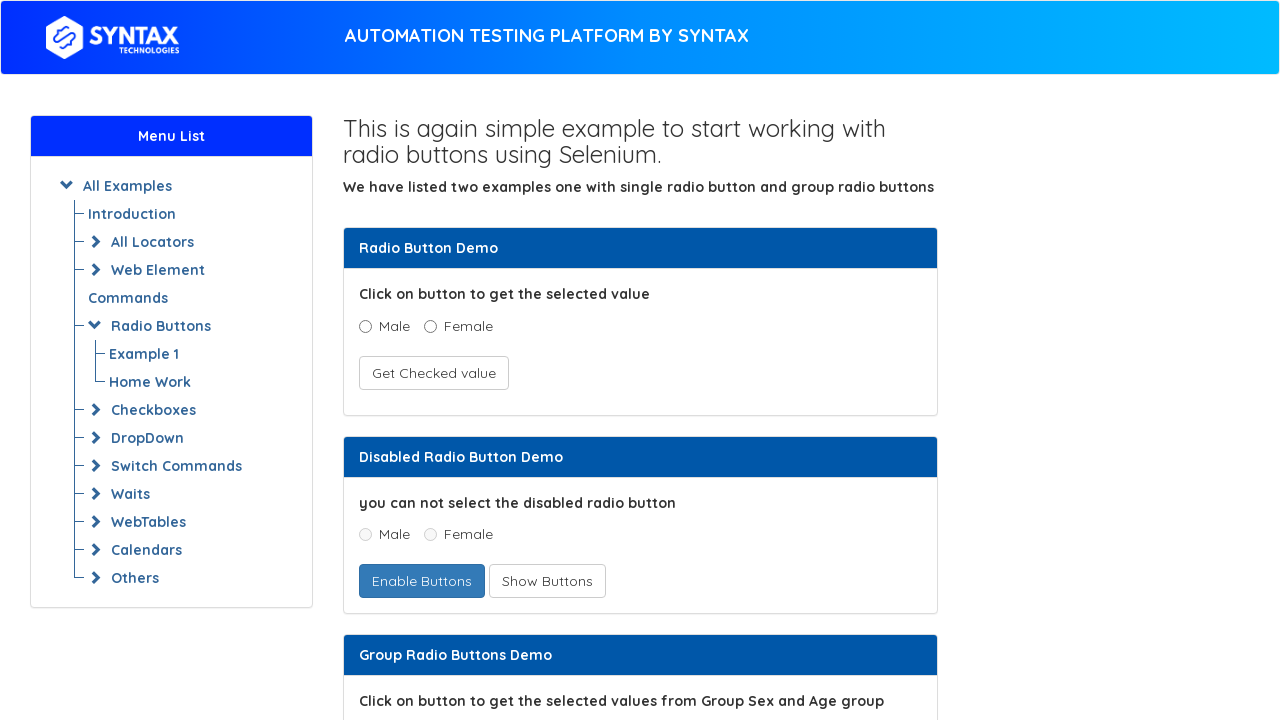

Verified female radio button is not currently selected
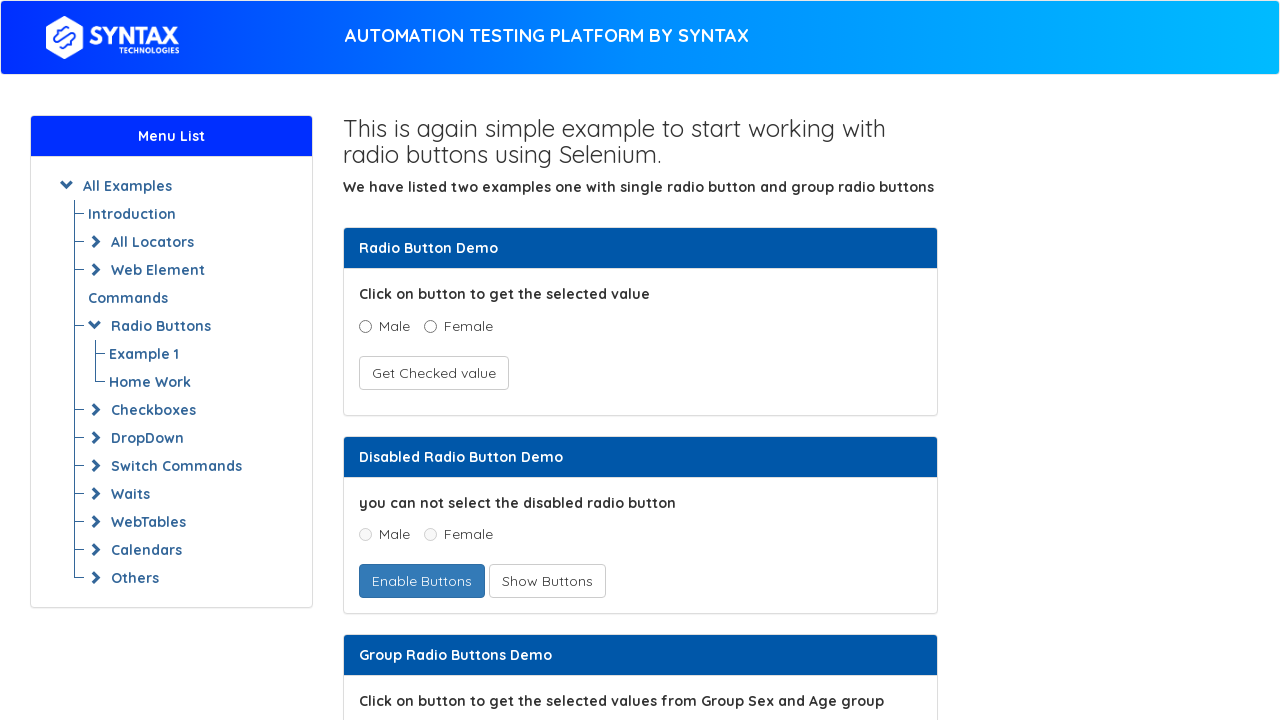

Clicked female radio button to select it at (430, 326) on xpath=//input[@name='optradio' and @value='Female']
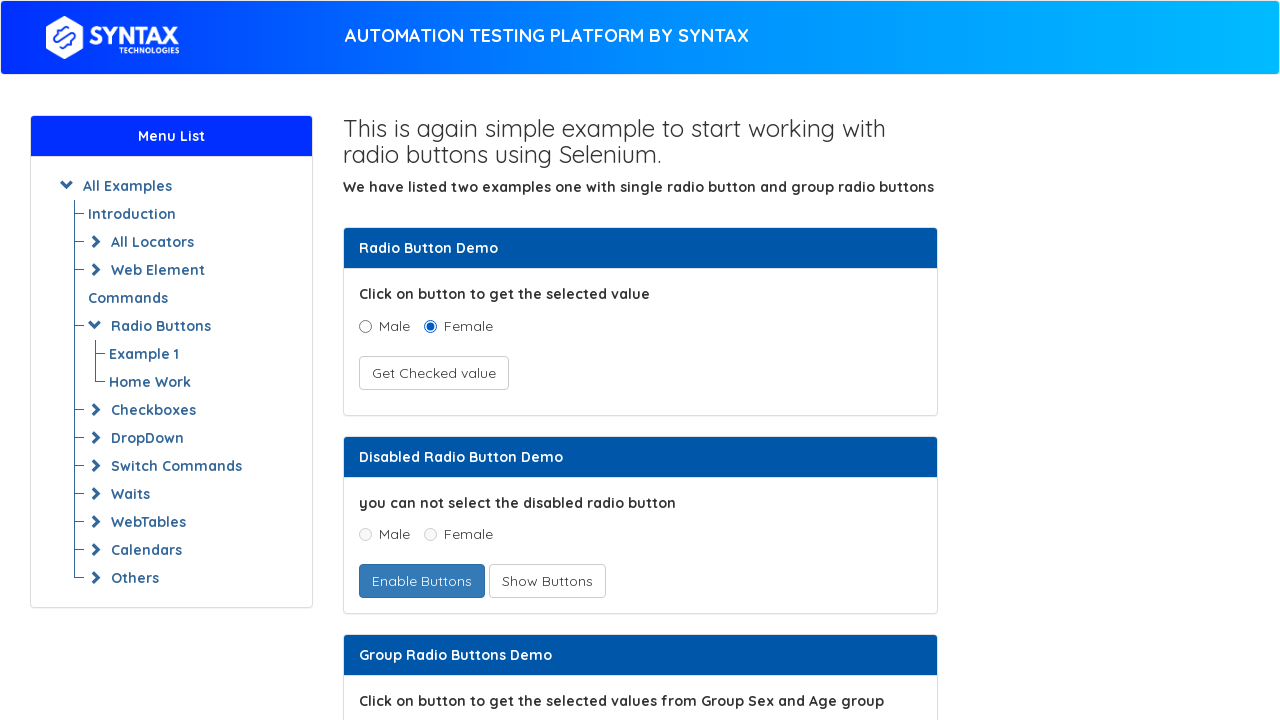

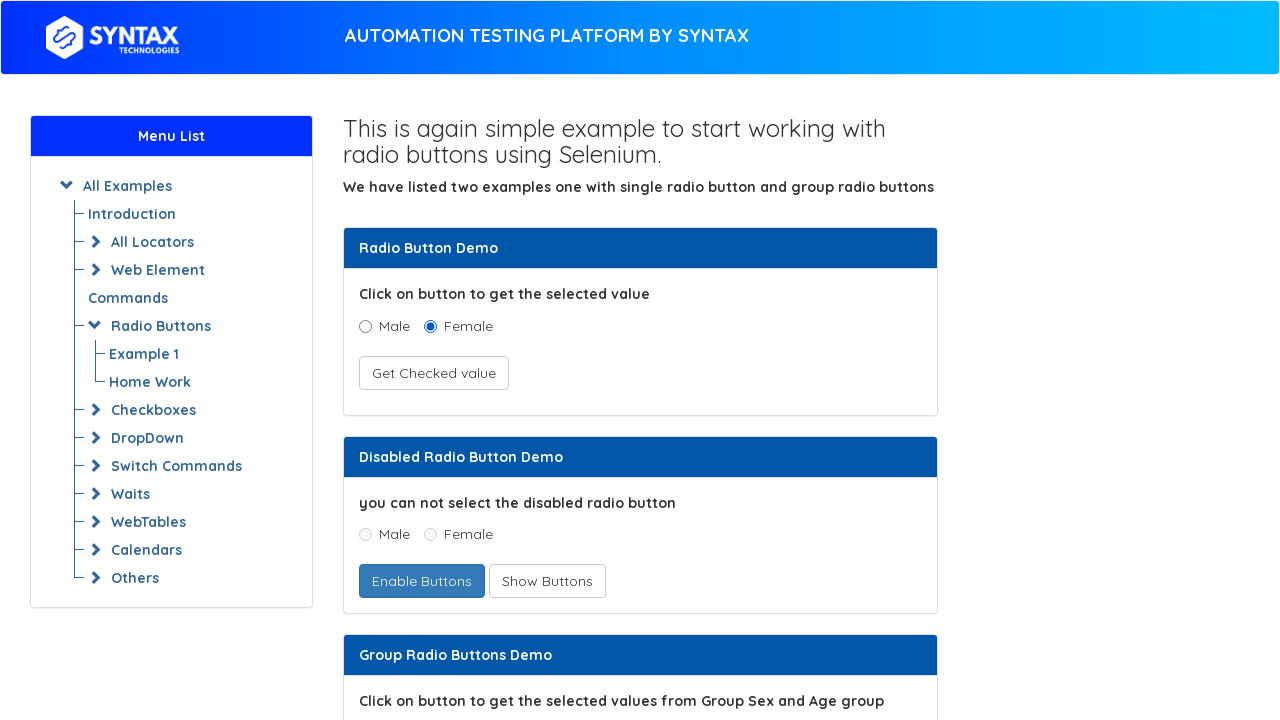